Tests redirect functionality by clicking a redirect button and verifying the page URL changes to the status codes page

Starting URL: https://the-internet.herokuapp.com/redirector

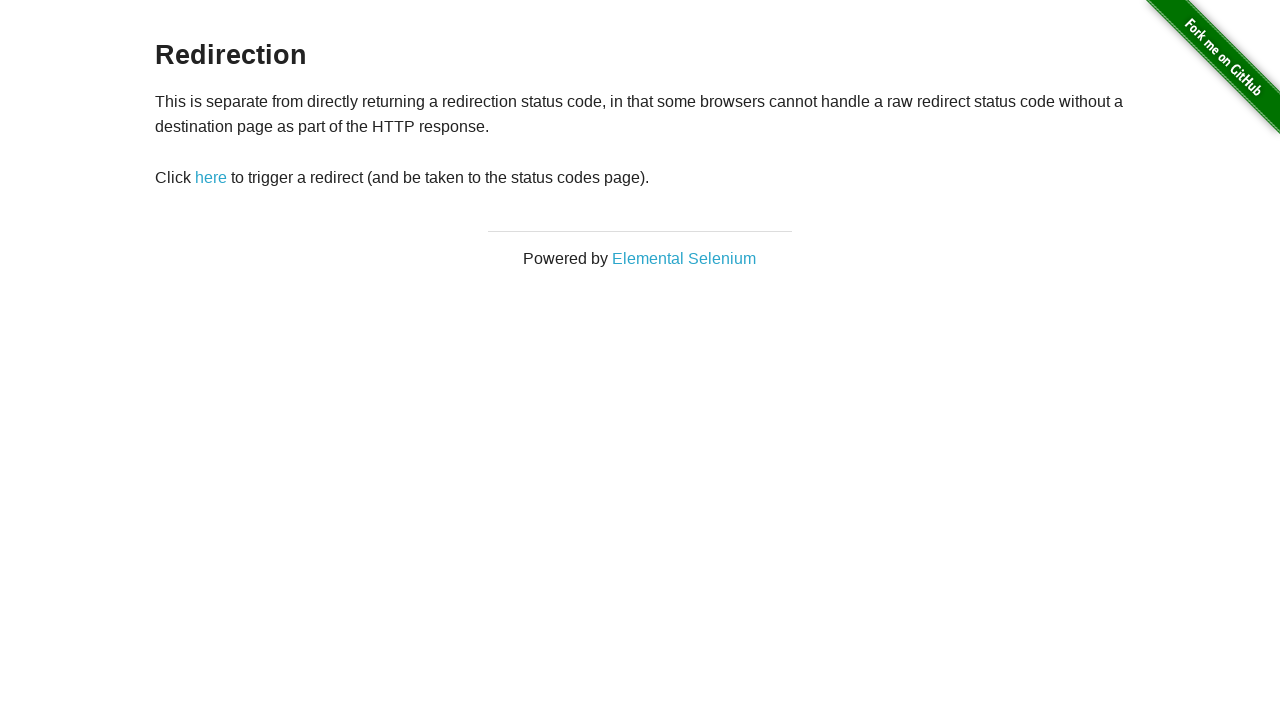

Clicked the redirect button at (211, 178) on #redirect
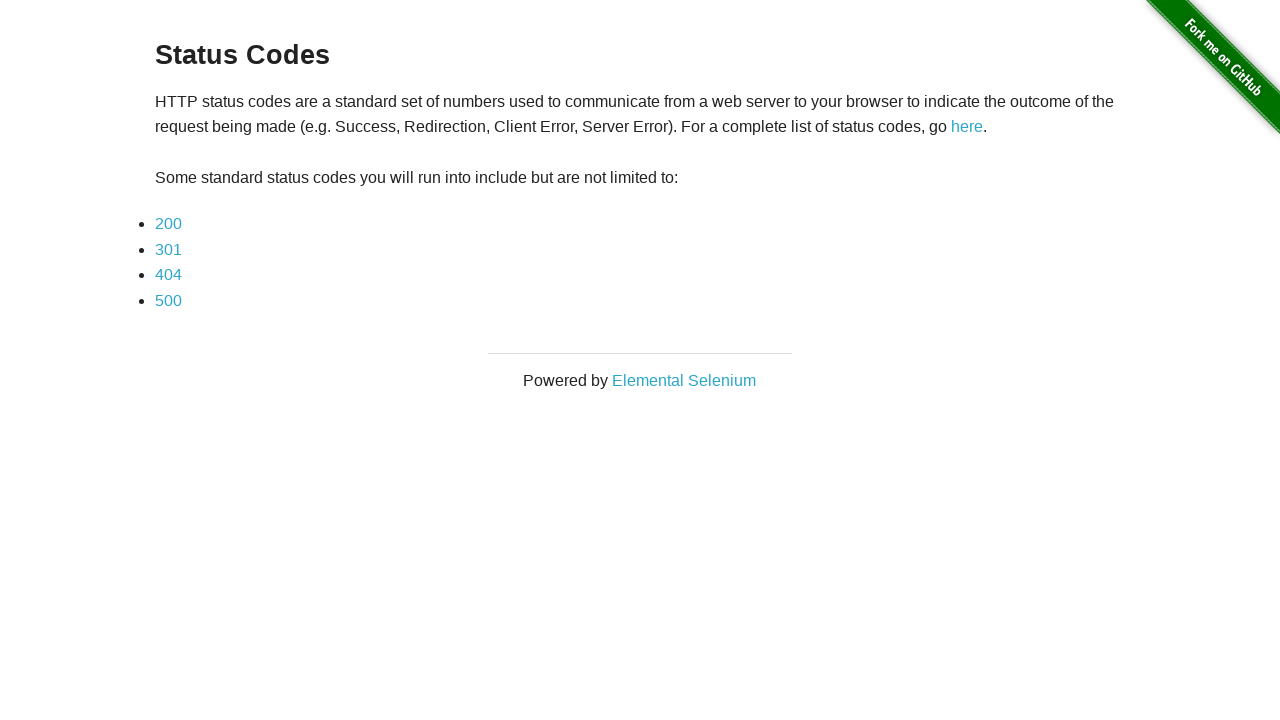

Verified page redirected to status codes page
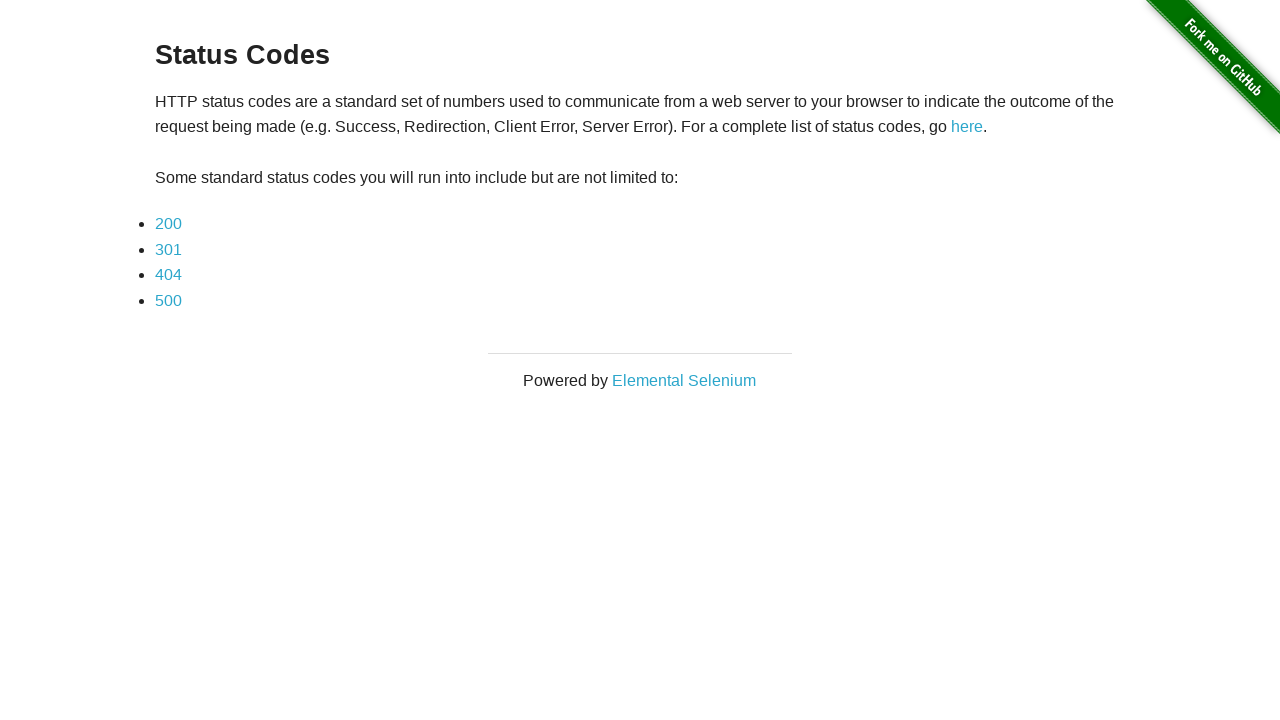

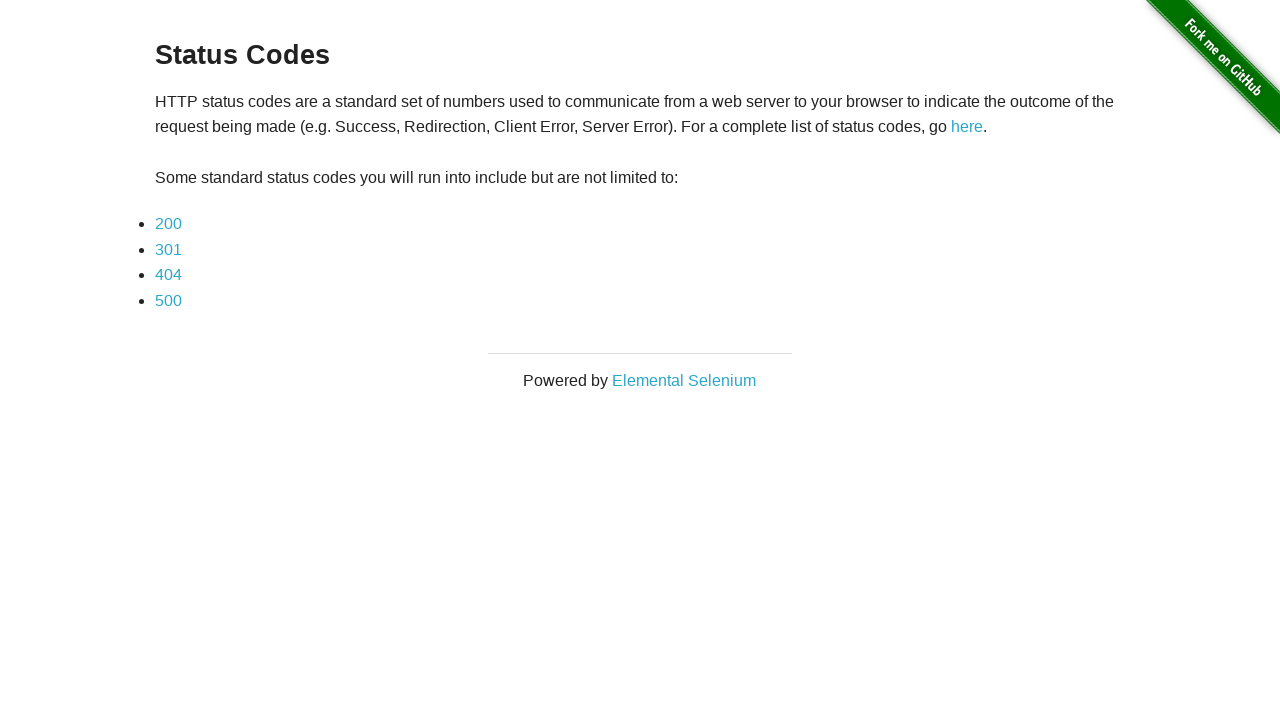